Tests checkbox functionality by clicking on two checkboxes if they are not already selected, then verifies that checkbox 1 is checked.

Starting URL: https://testcenter.techproeducation.com/index.php?page=checkboxes

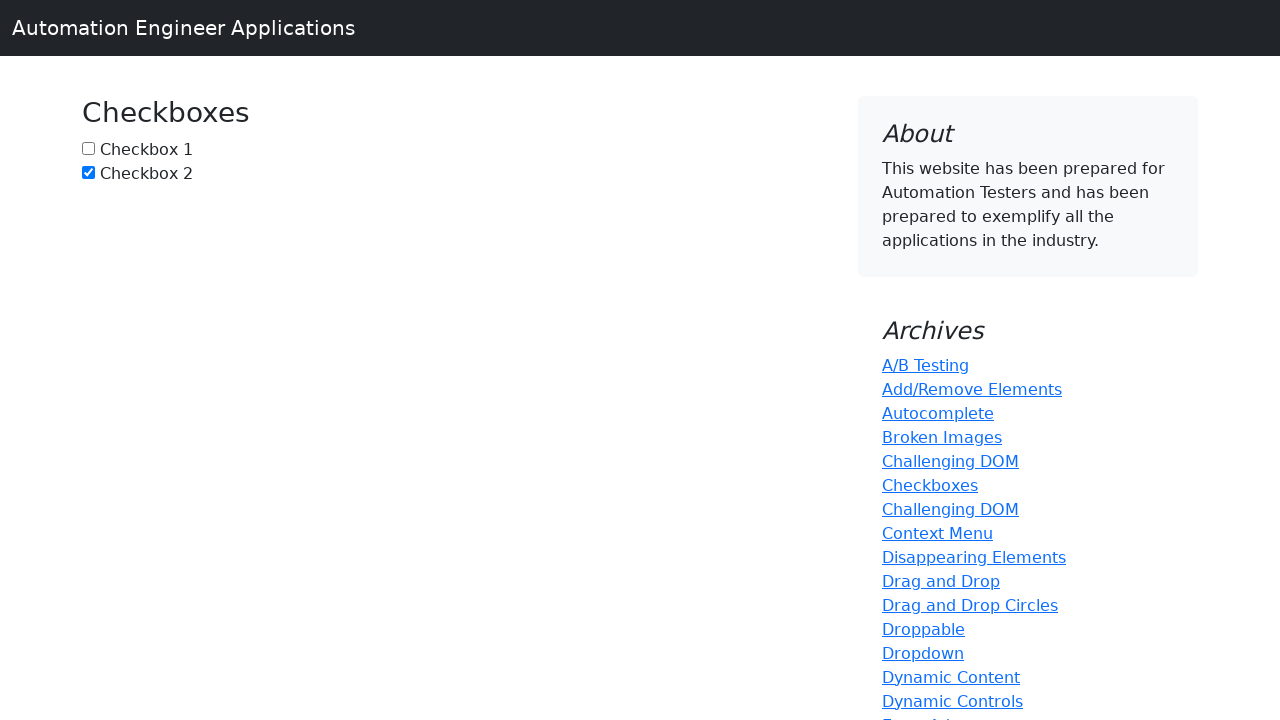

Navigated to checkbox test page
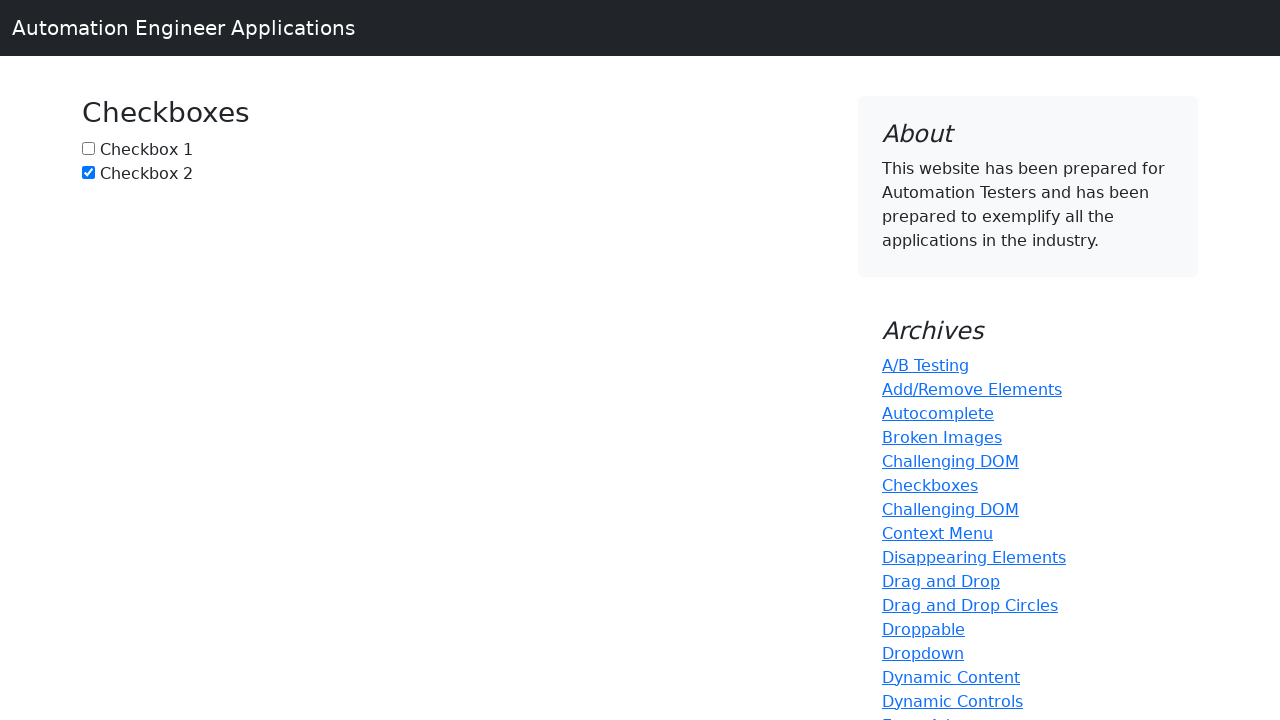

Located checkbox 1 element
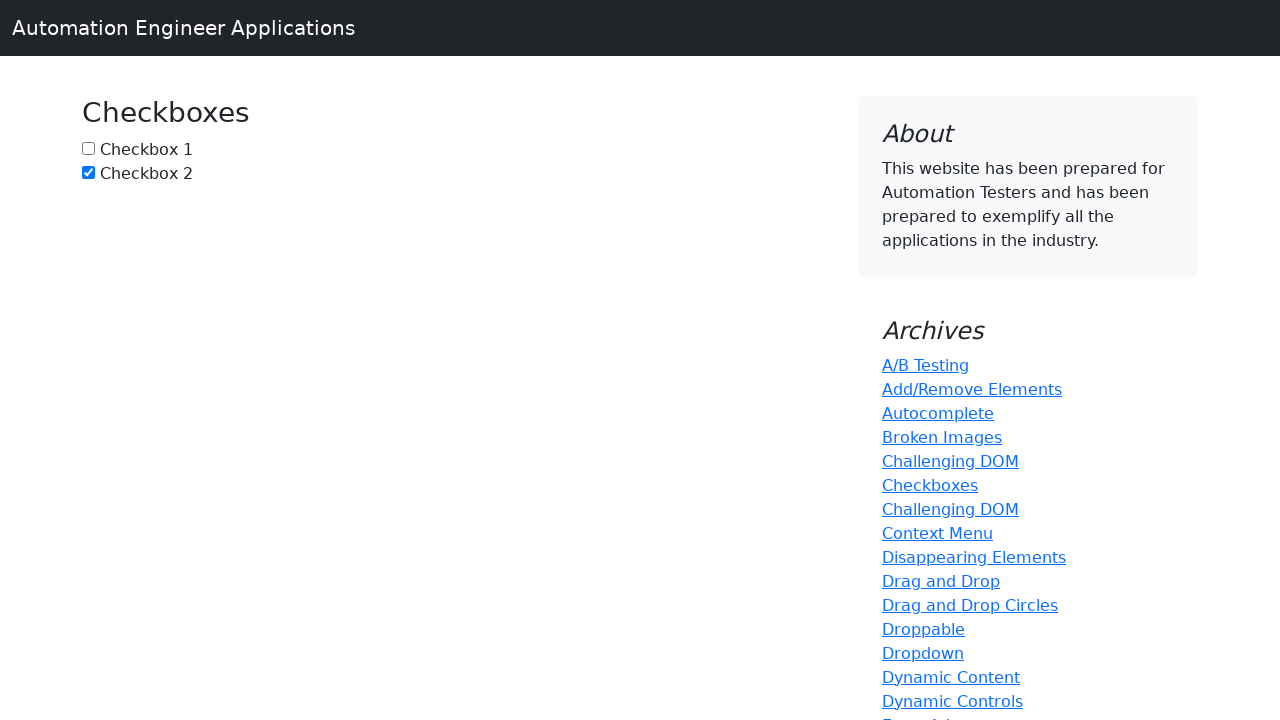

Located checkbox 2 element
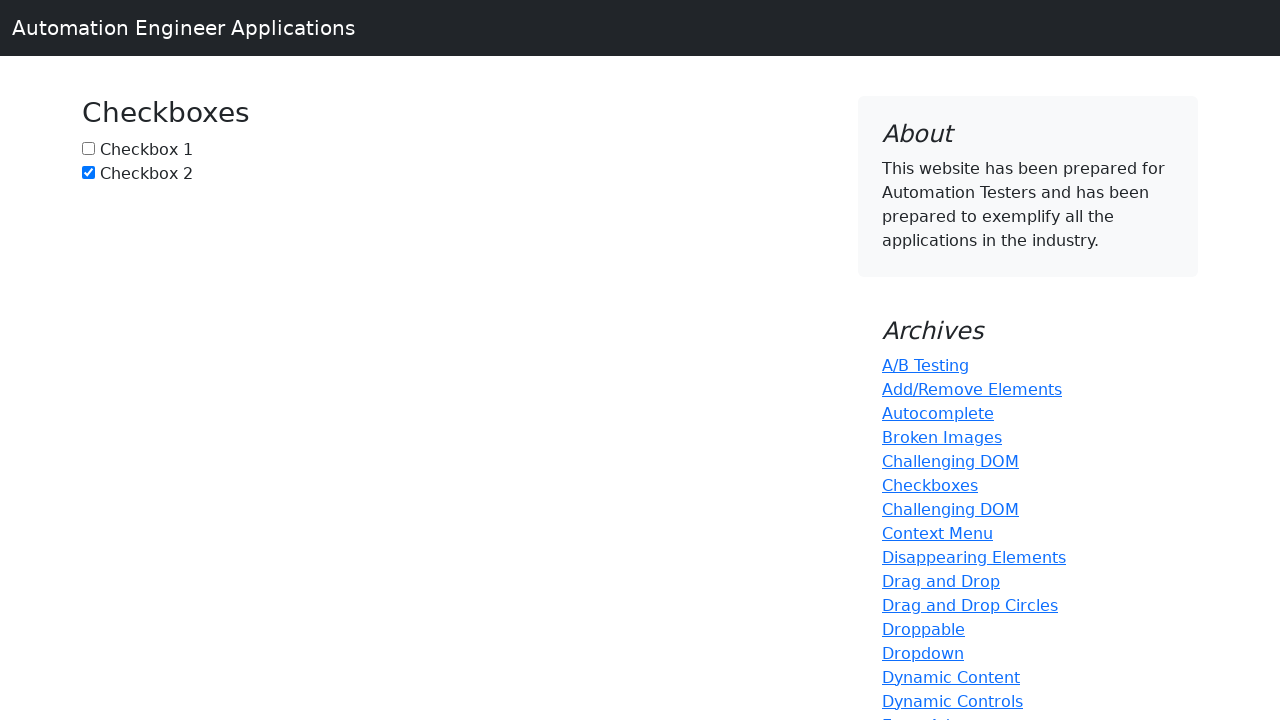

Clicked checkbox 1 to select it at (88, 148) on #box1
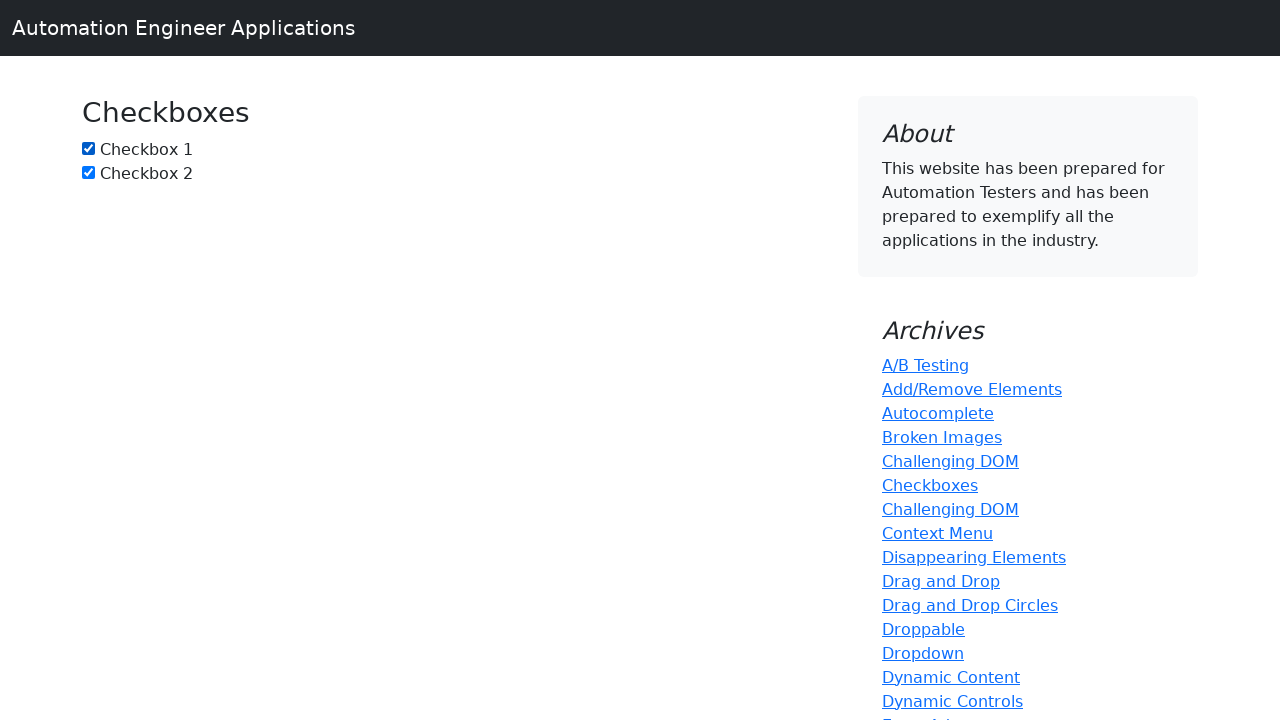

Checkbox 2 was already selected, no click needed
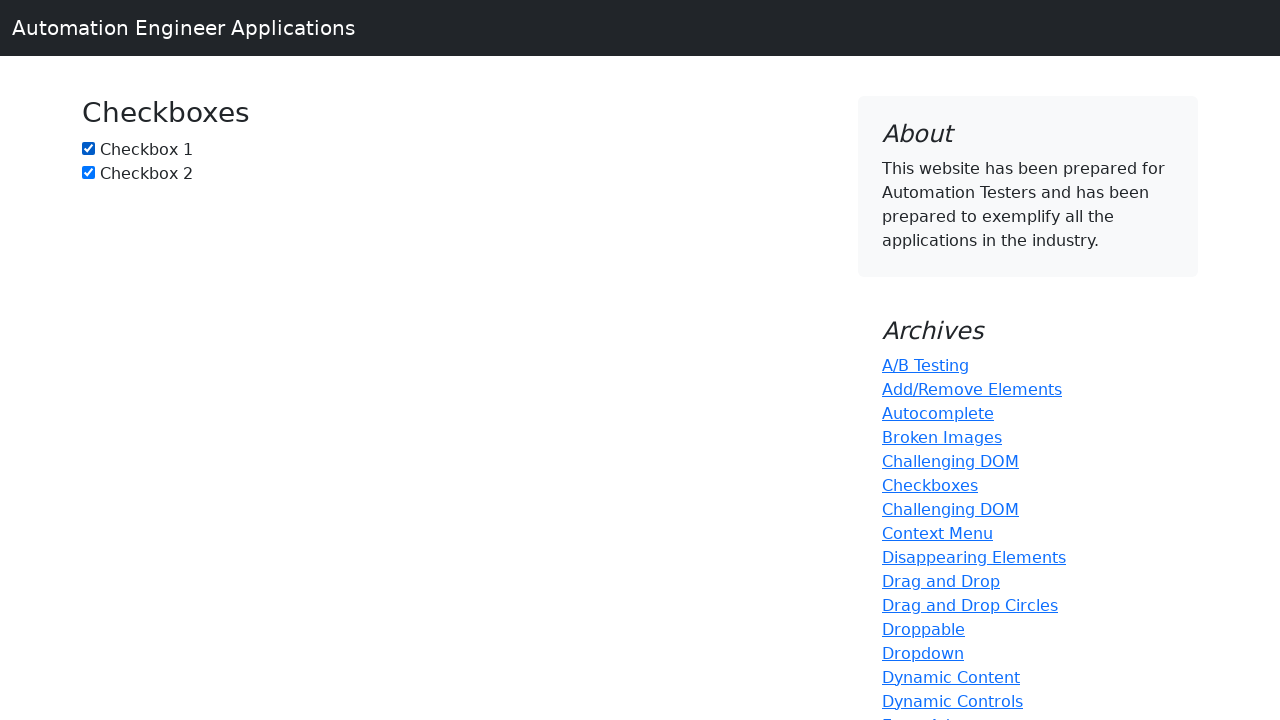

Verified that checkbox 1 is checked
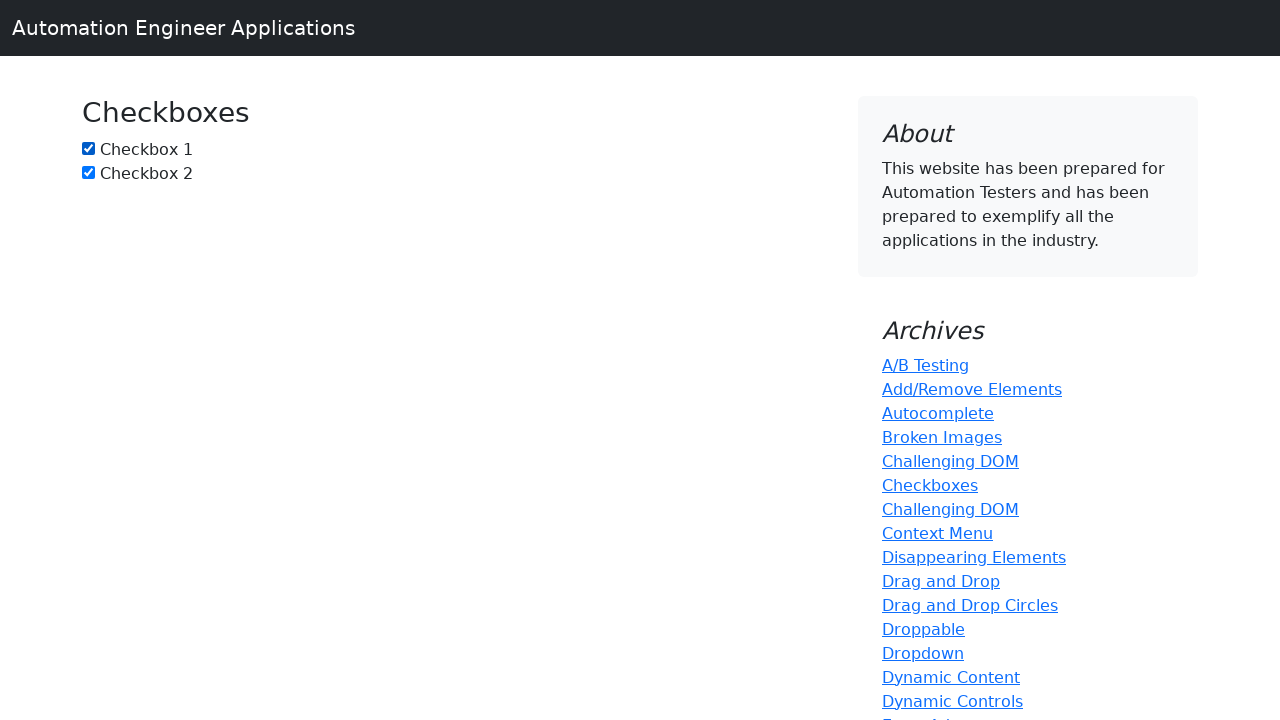

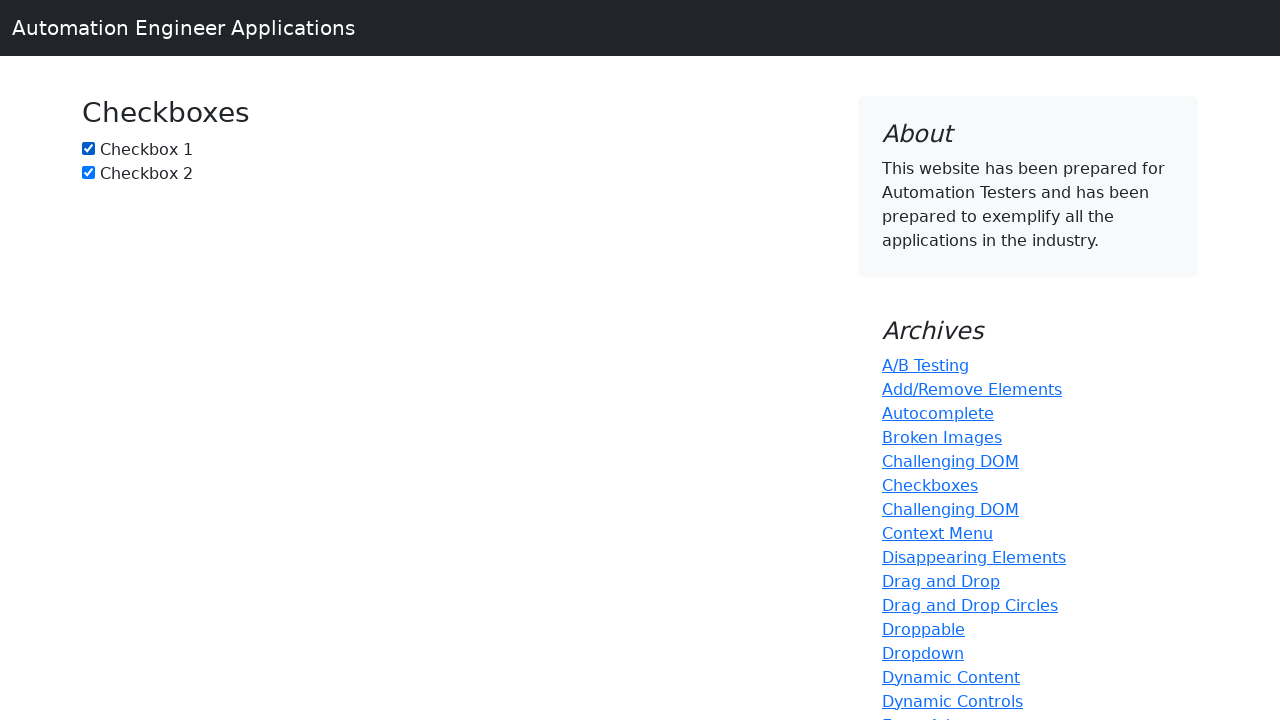